Tests JavaScript alert handling by clicking buttons that trigger different types of alerts (simple alert, confirmation, and prompt) and interacting with them appropriately

Starting URL: https://syntaxprojects.com/javascript-alert-box-demo.php

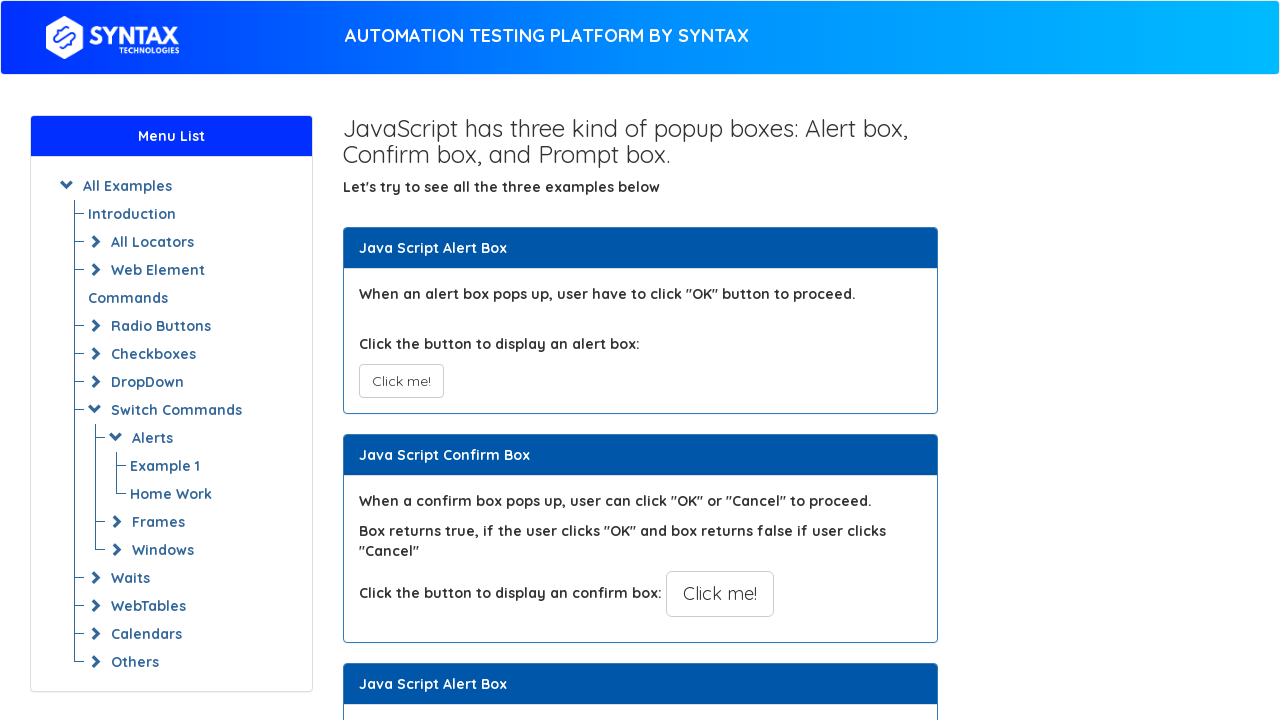

Navigated to JavaScript alert box demo page
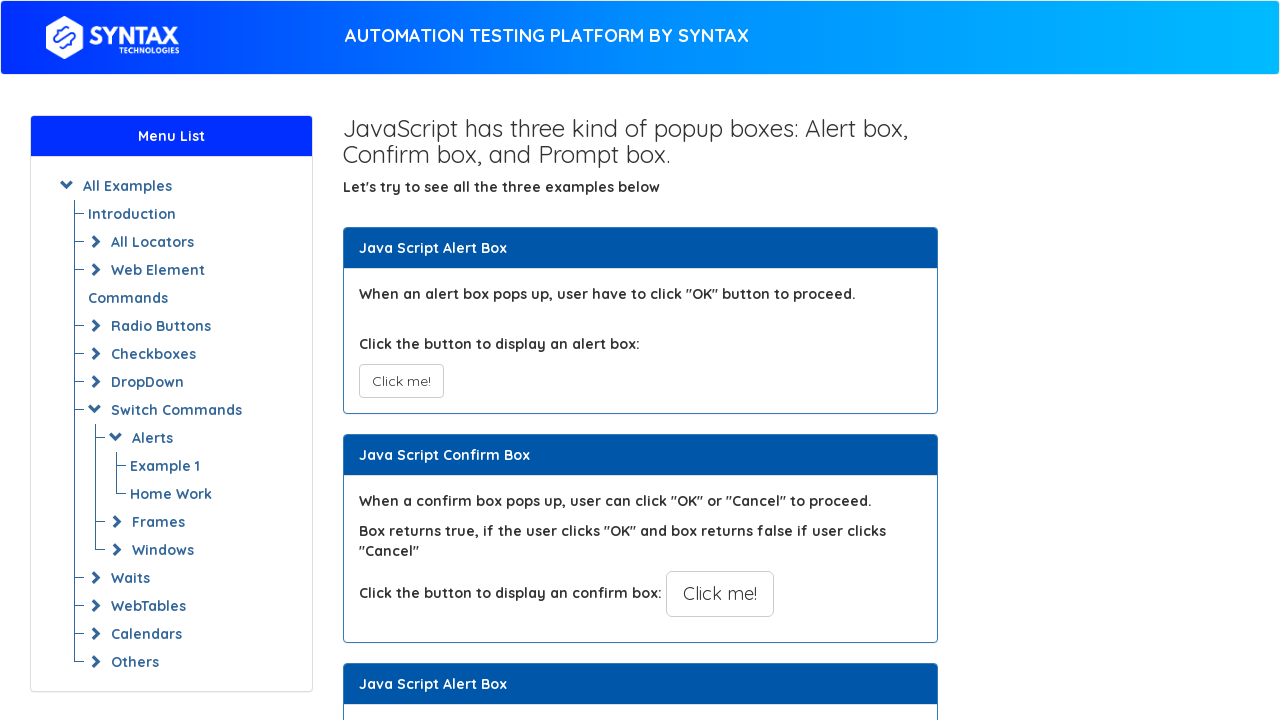

Clicked button to trigger simple alert at (401, 381) on xpath=//button[@class='btn btn-default']
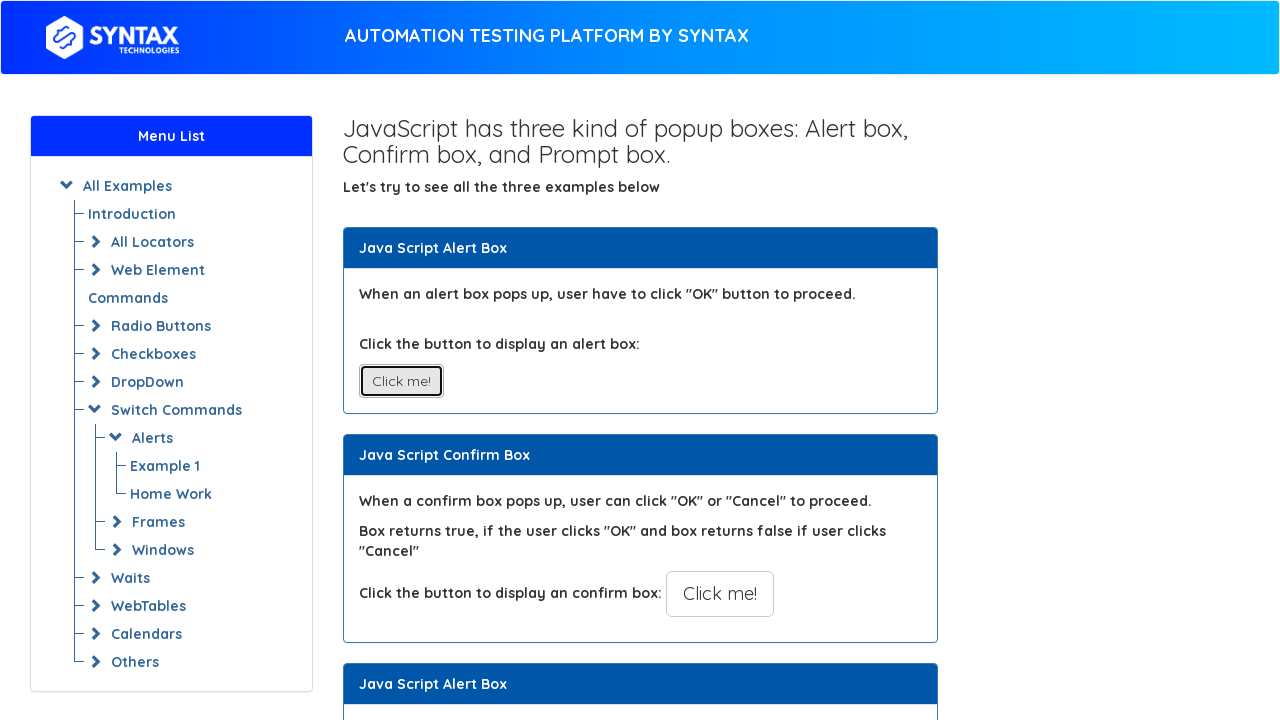

Accepted simple alert dialog
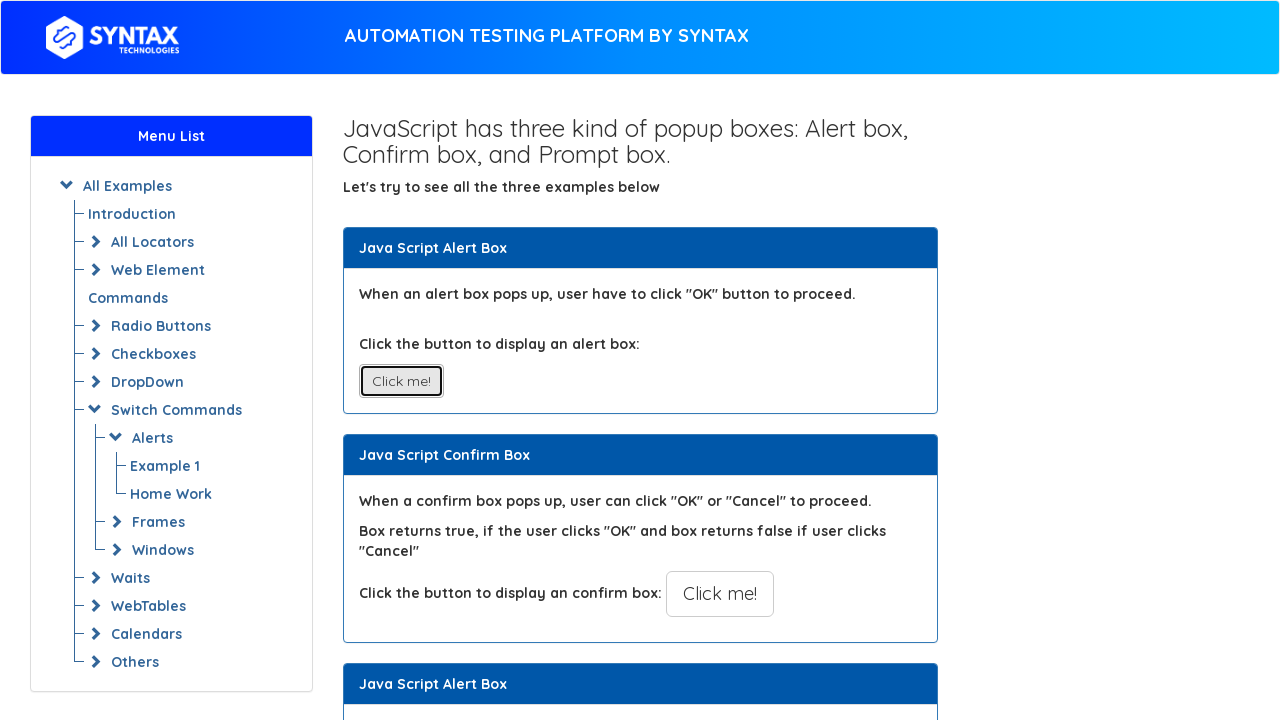

Clicked button to trigger confirmation alert at (720, 594) on xpath=//button[@onclick='myConfirmFunction()']
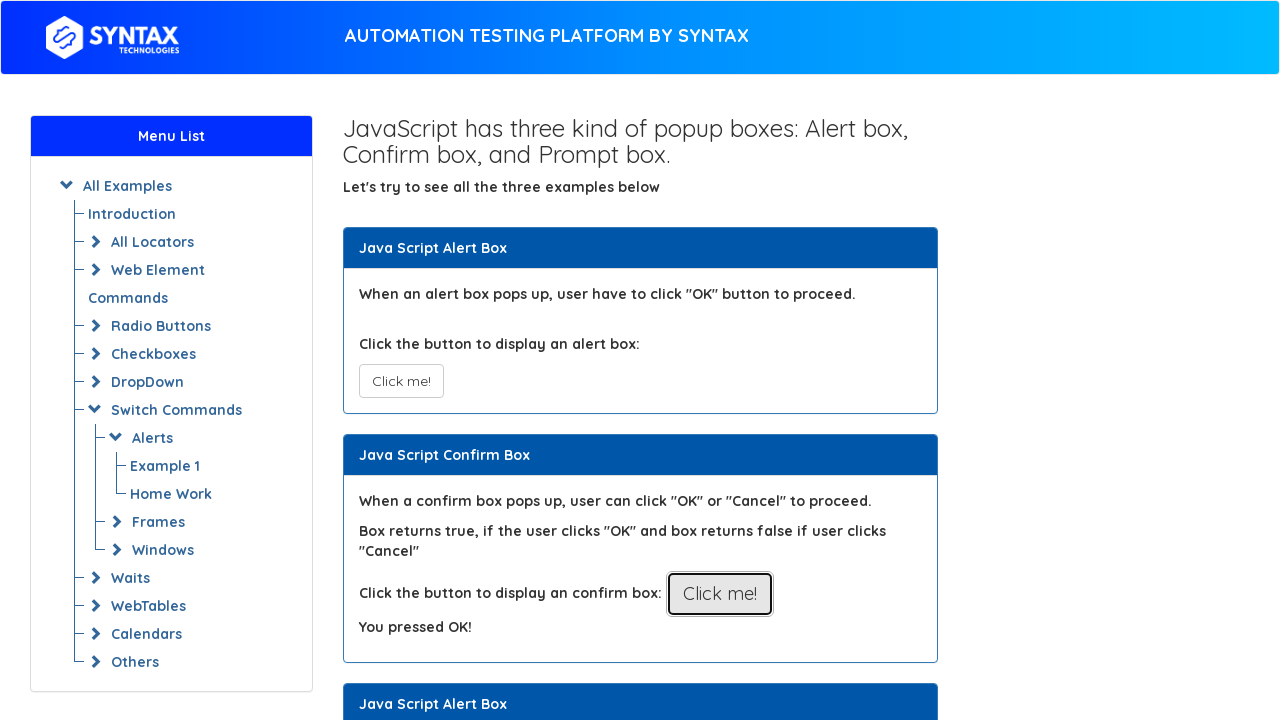

Accepted confirmation alert dialog
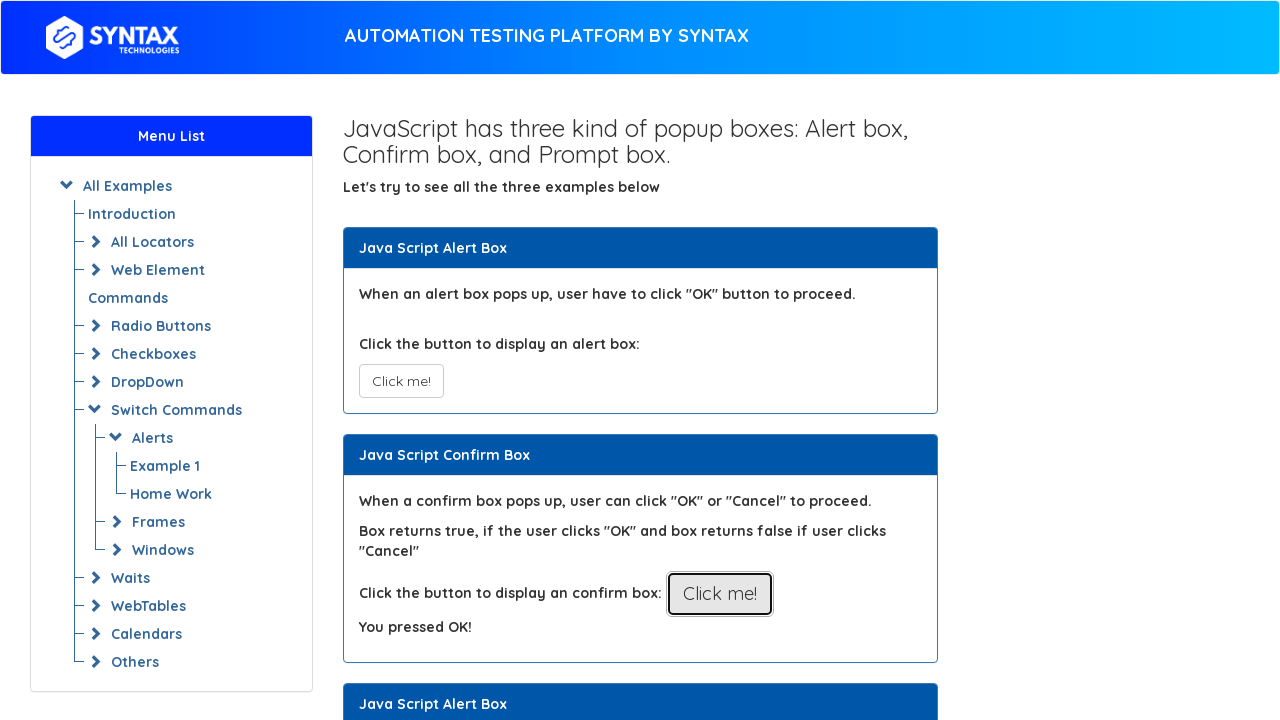

Set up handler for prompt dialog to enter name 'Khrystyna'
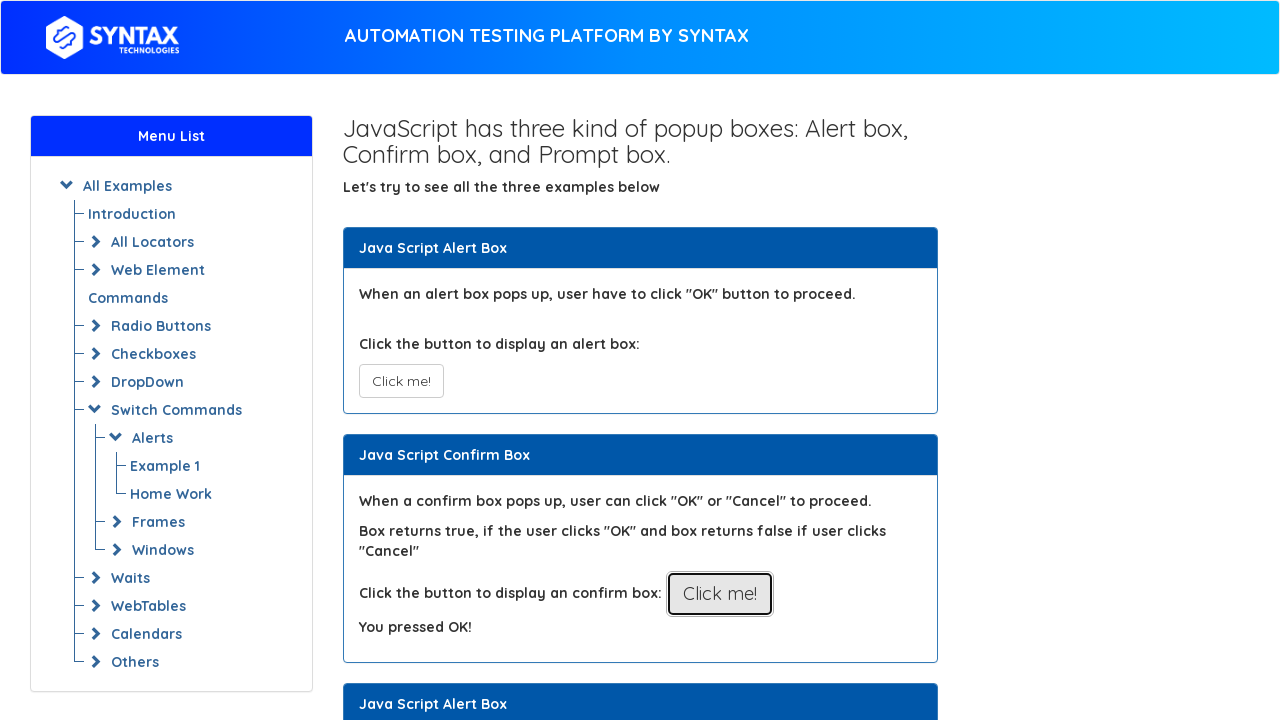

Clicked button to trigger prompt alert at (714, 360) on xpath=//button[@onclick='myPromptFunction()']
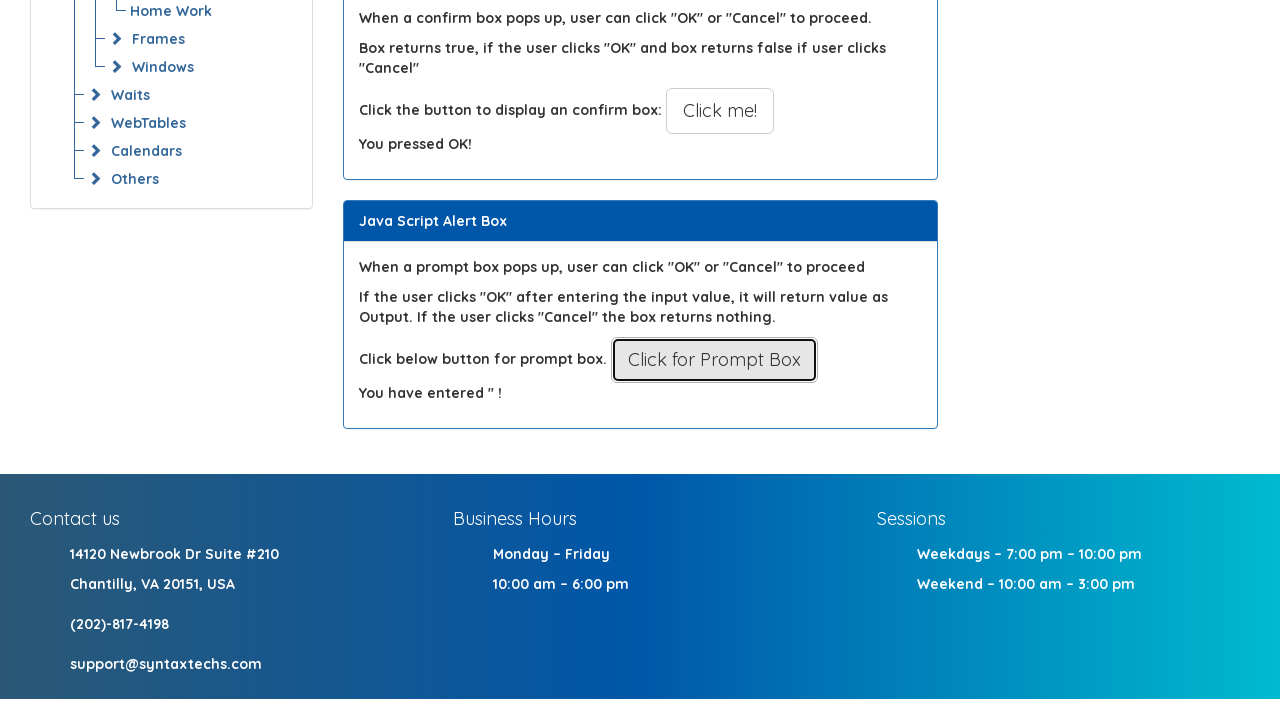

Prompt dialog handled with name entry 'Khrystyna'
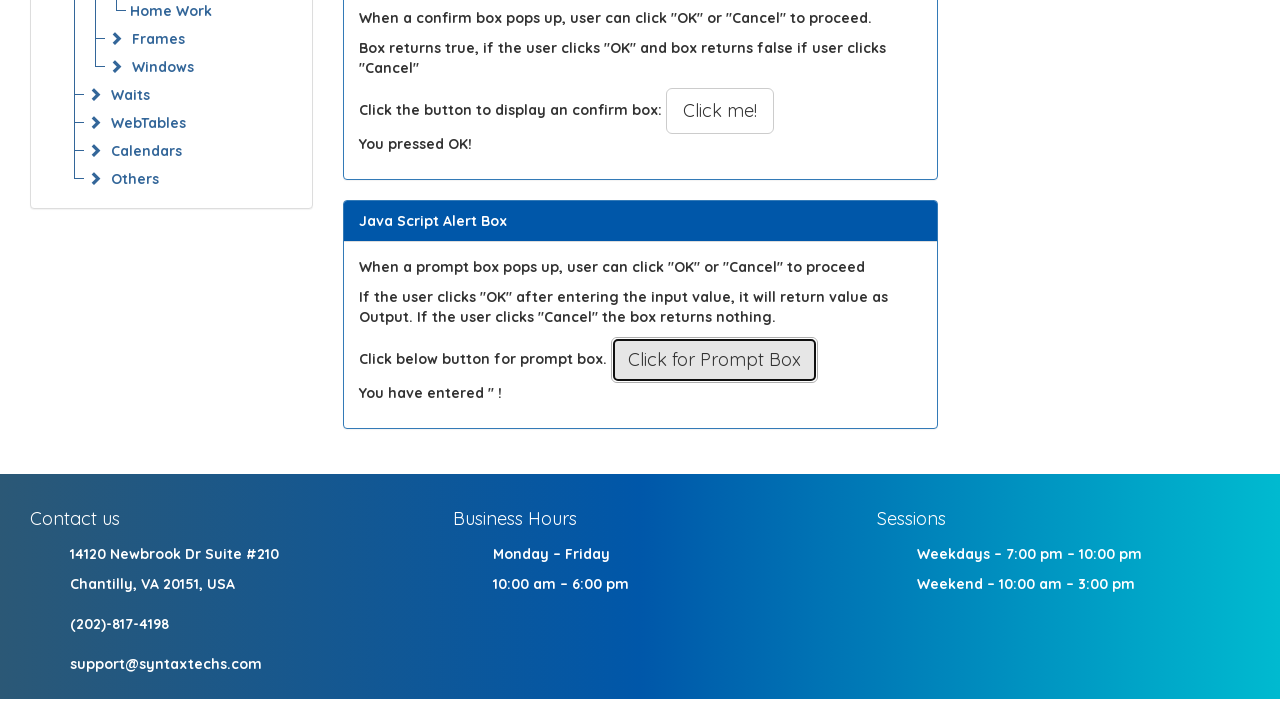

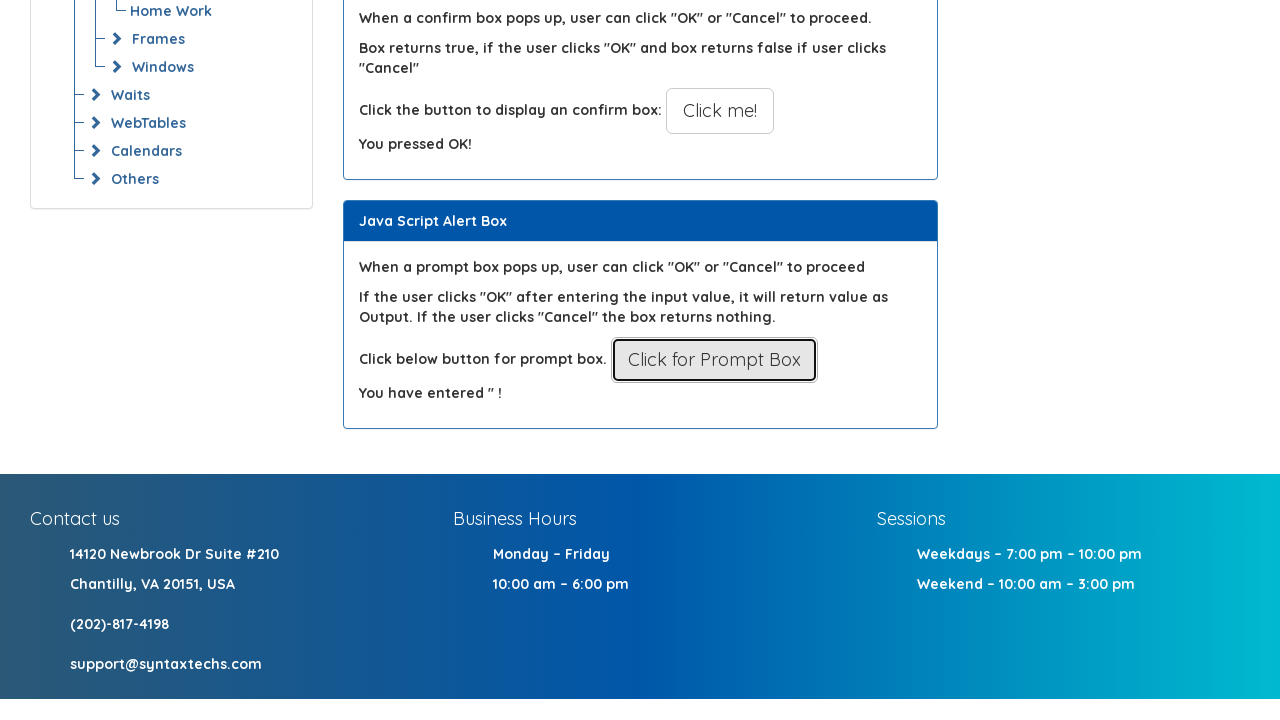